Tests alert handling by triggering an alert and accepting it

Starting URL: https://formy-project.herokuapp.com/switch-window

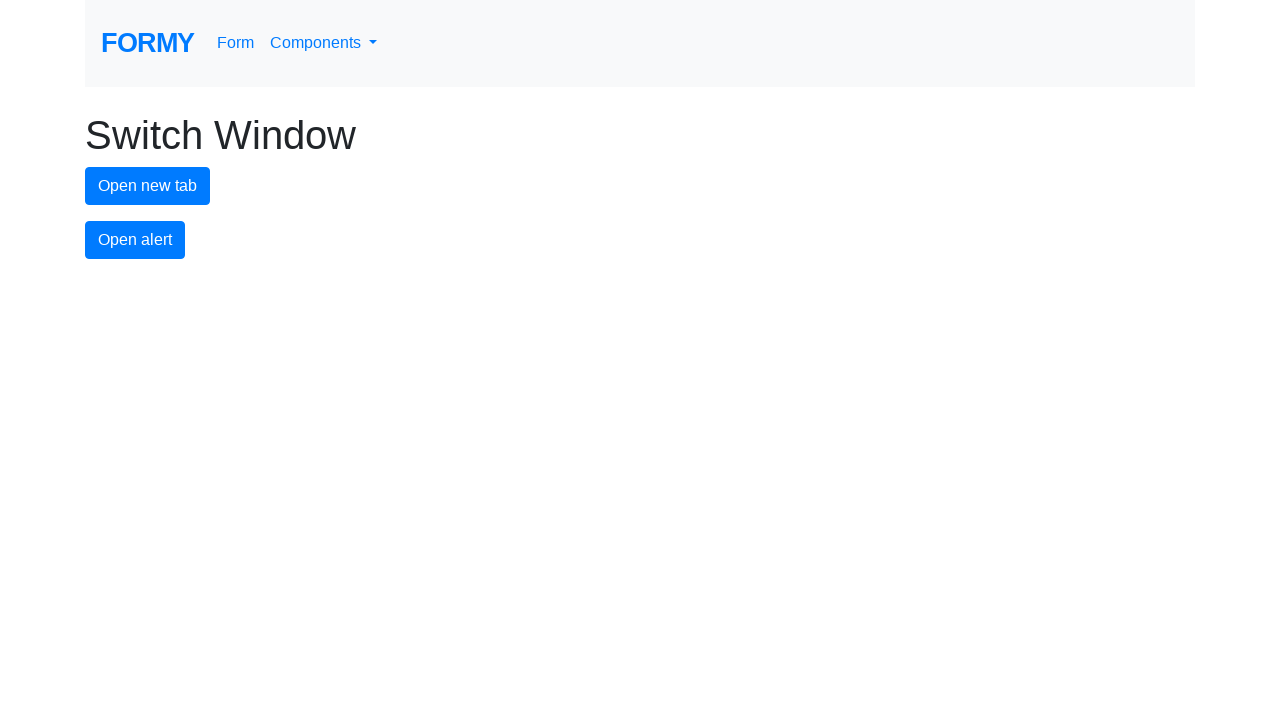

Registered dialog handler to accept alerts
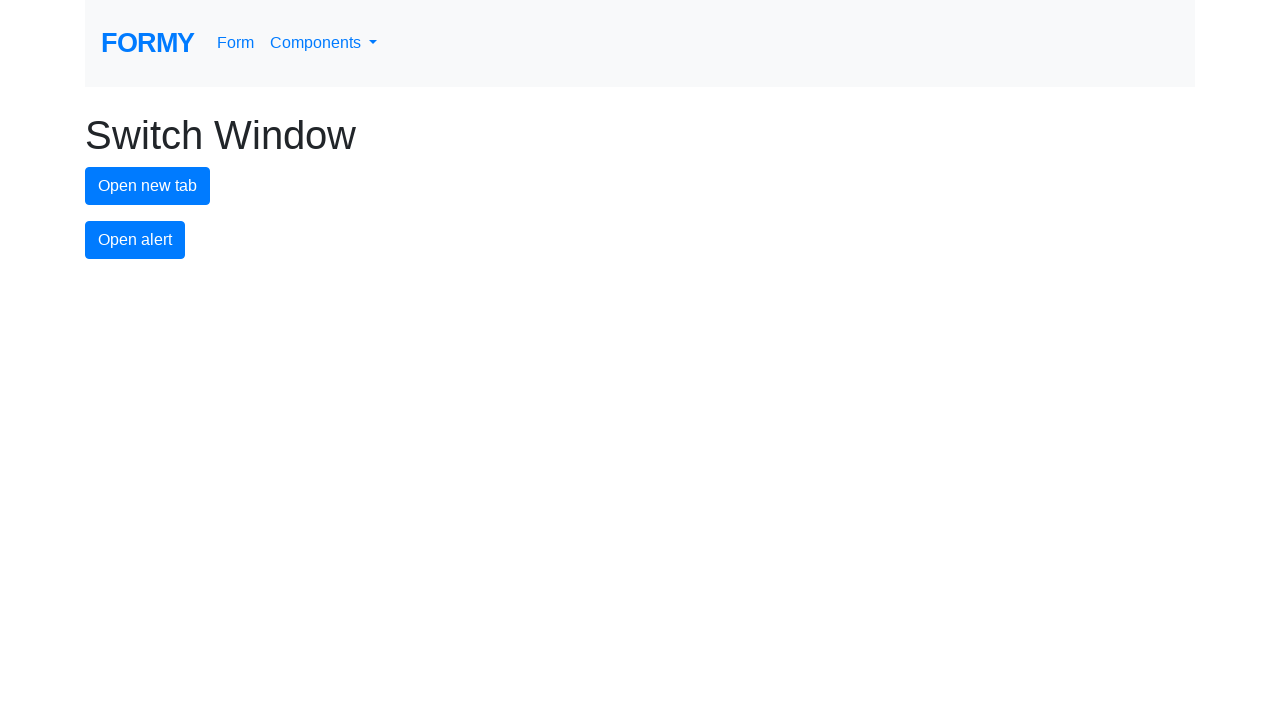

Clicked alert button to trigger alert at (135, 240) on #alert-button
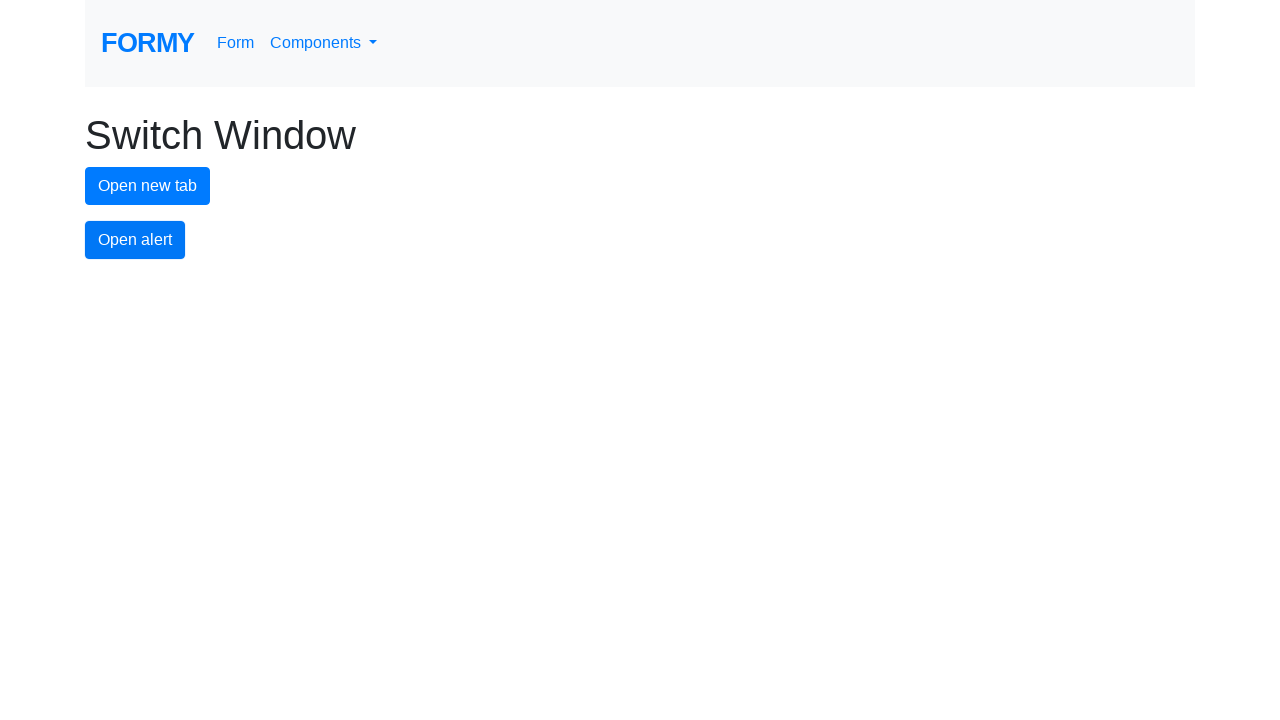

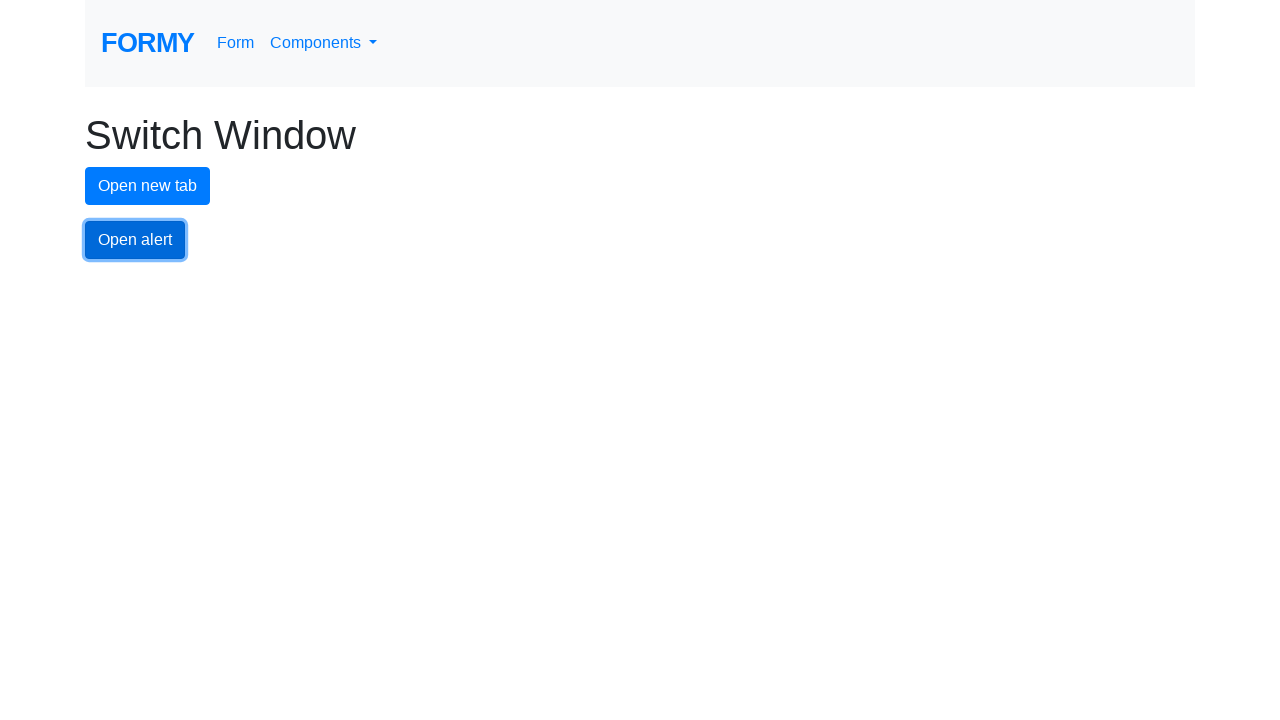